Tests selecting an option from a static dropdown on an Angular practice form by selecting "Female" from the gender dropdown

Starting URL: https://rahulshettyacademy.com/angularpractice/

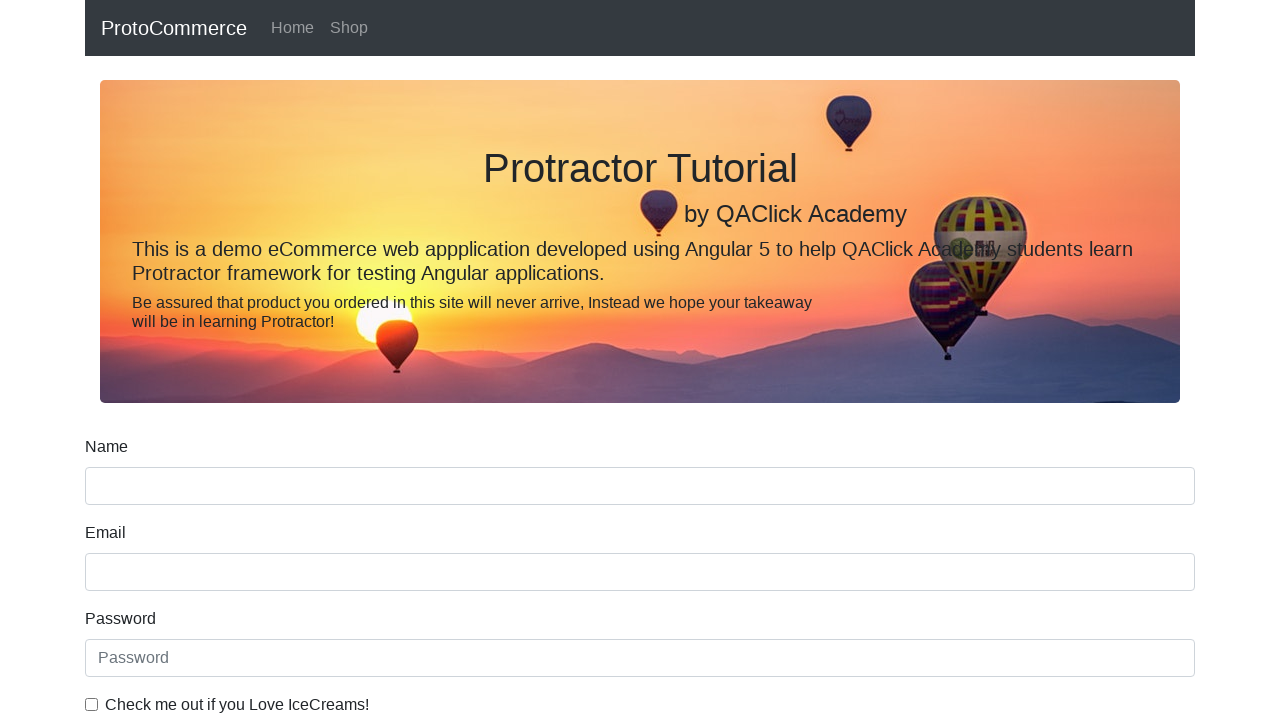

Navigated to Angular practice form
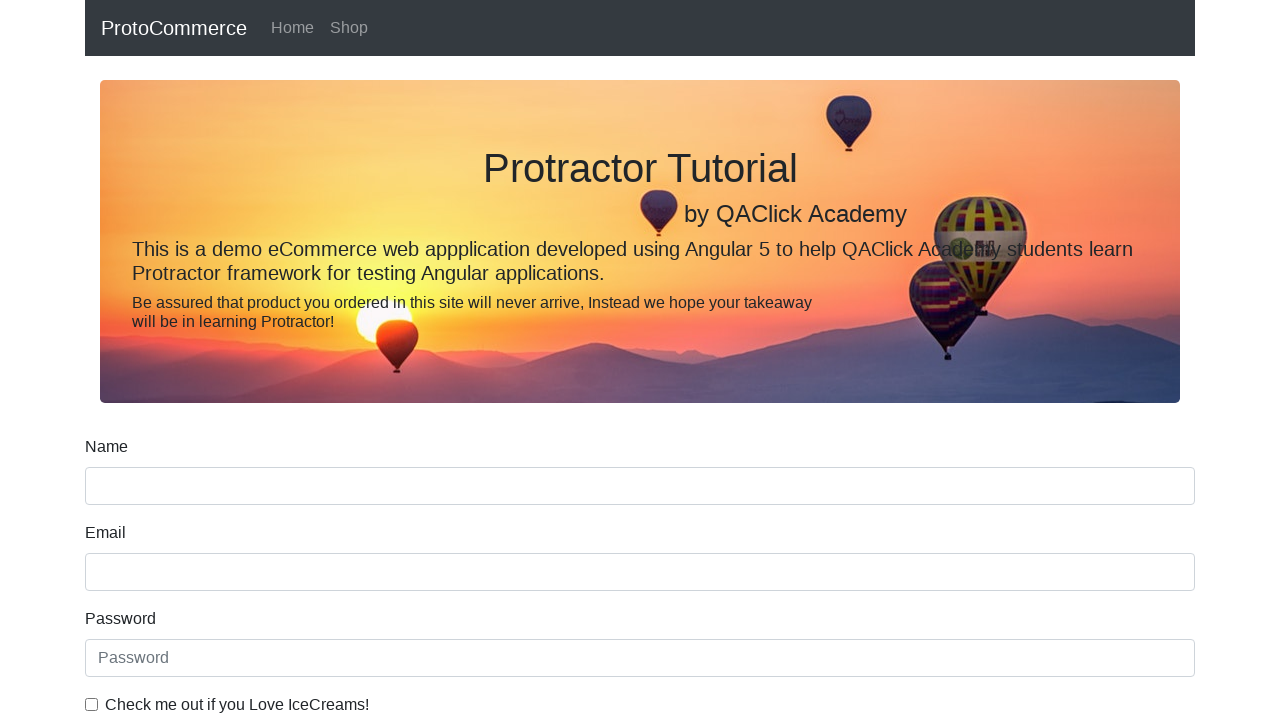

Selected 'Female' from the gender dropdown on #exampleFormControlSelect1
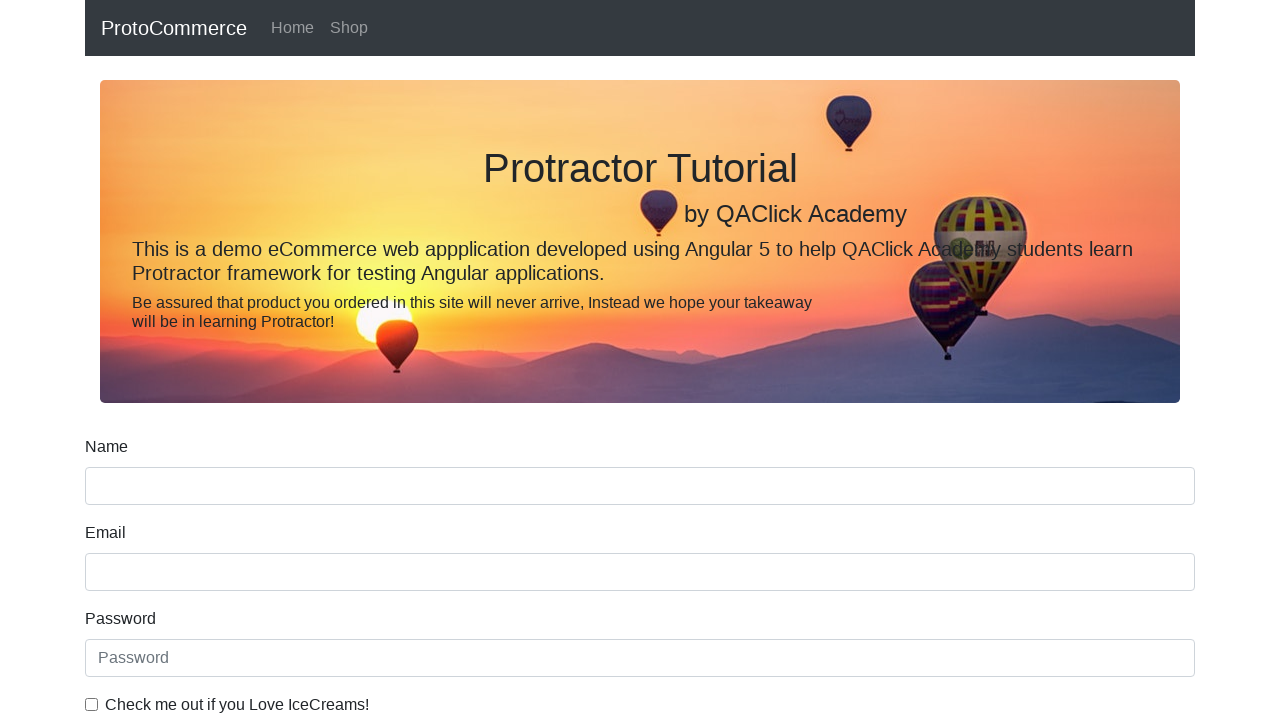

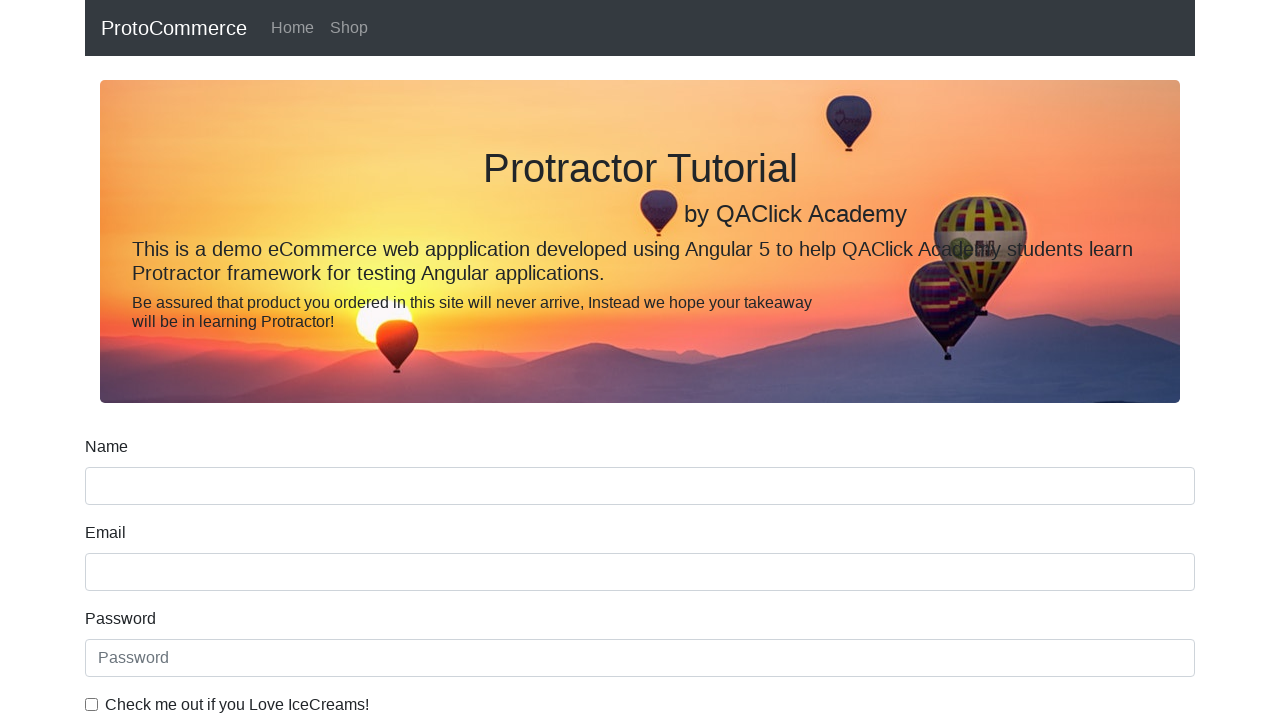